Tests a data types form by filling in various fields (first name, last name, address, email, phone, city, country, job position, company) while leaving zip-code empty, then submits the form and verifies the field validation states.

Starting URL: https://bonigarcia.dev/selenium-webdriver-java/data-types.html

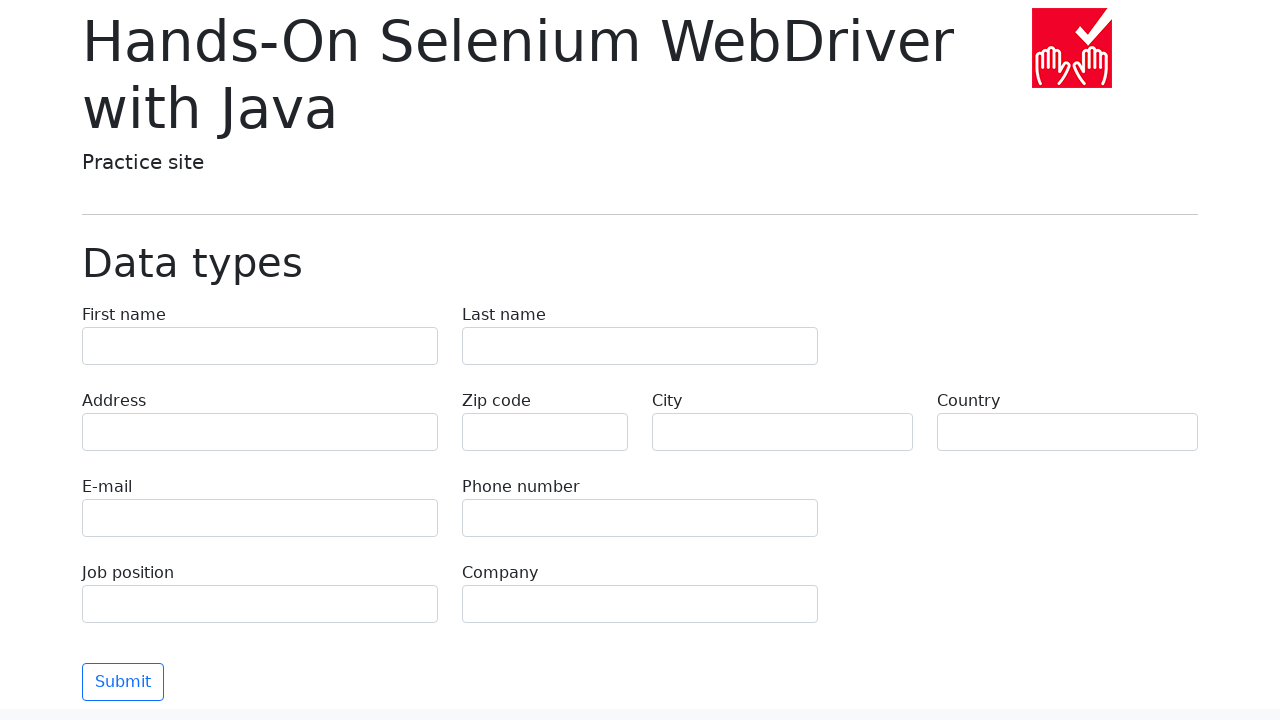

Filled 'first-name' with 'Иван' on input[name='first-name']
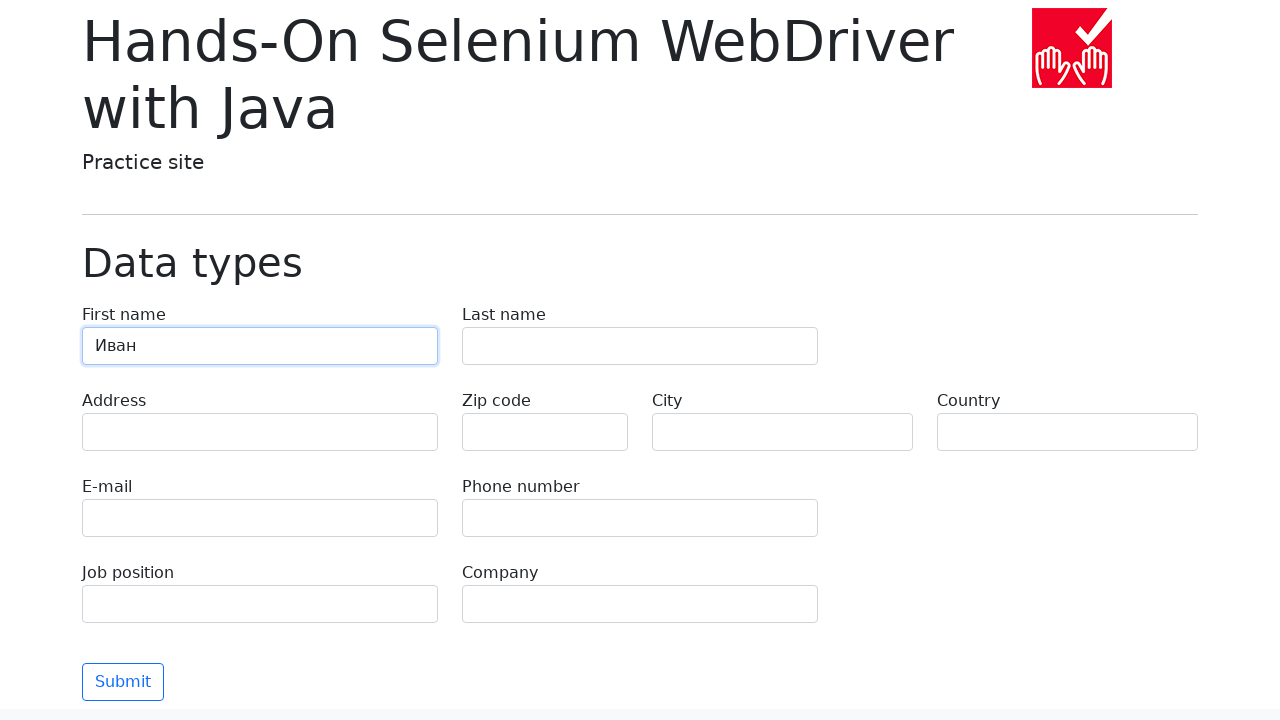

Filled 'last-name' with 'Петров' on input[name='last-name']
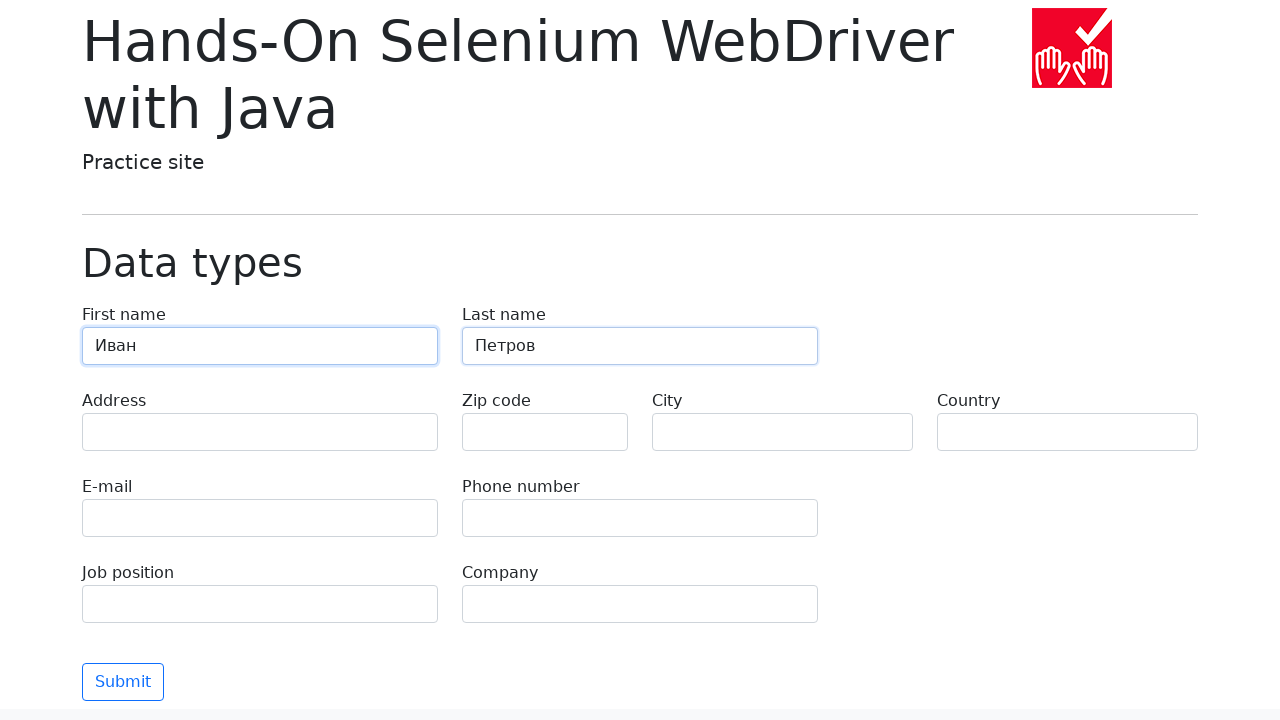

Filled 'address' with 'Ленина, 55-3' on input[name='address']
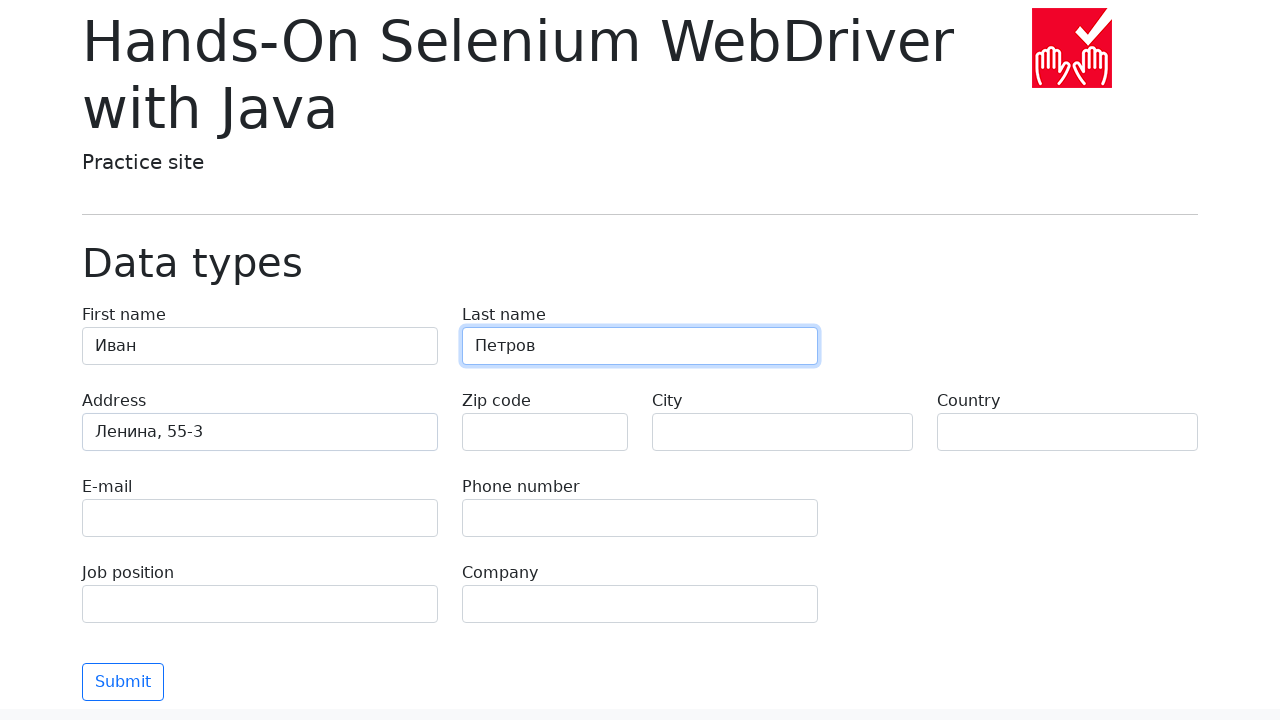

Filled 'e-mail' with 'test@skypro.com' on input[name='e-mail']
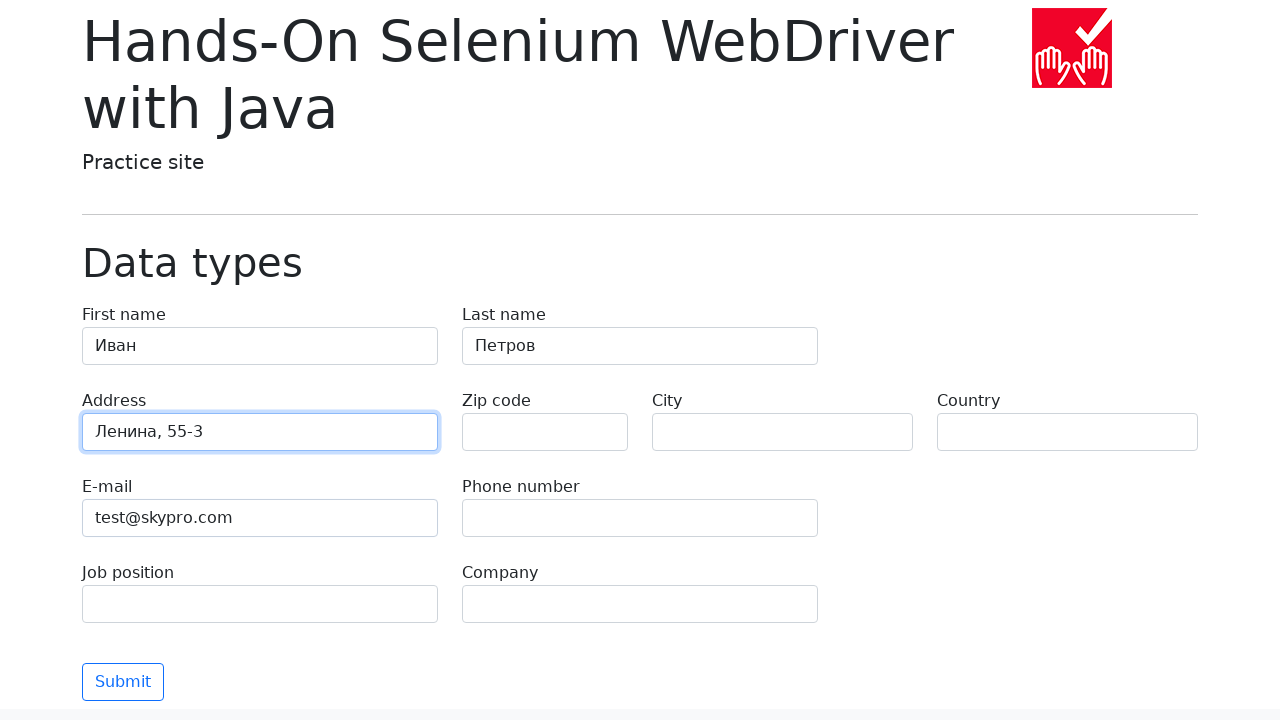

Filled 'phone' with '+7985899998787' on input[name='phone']
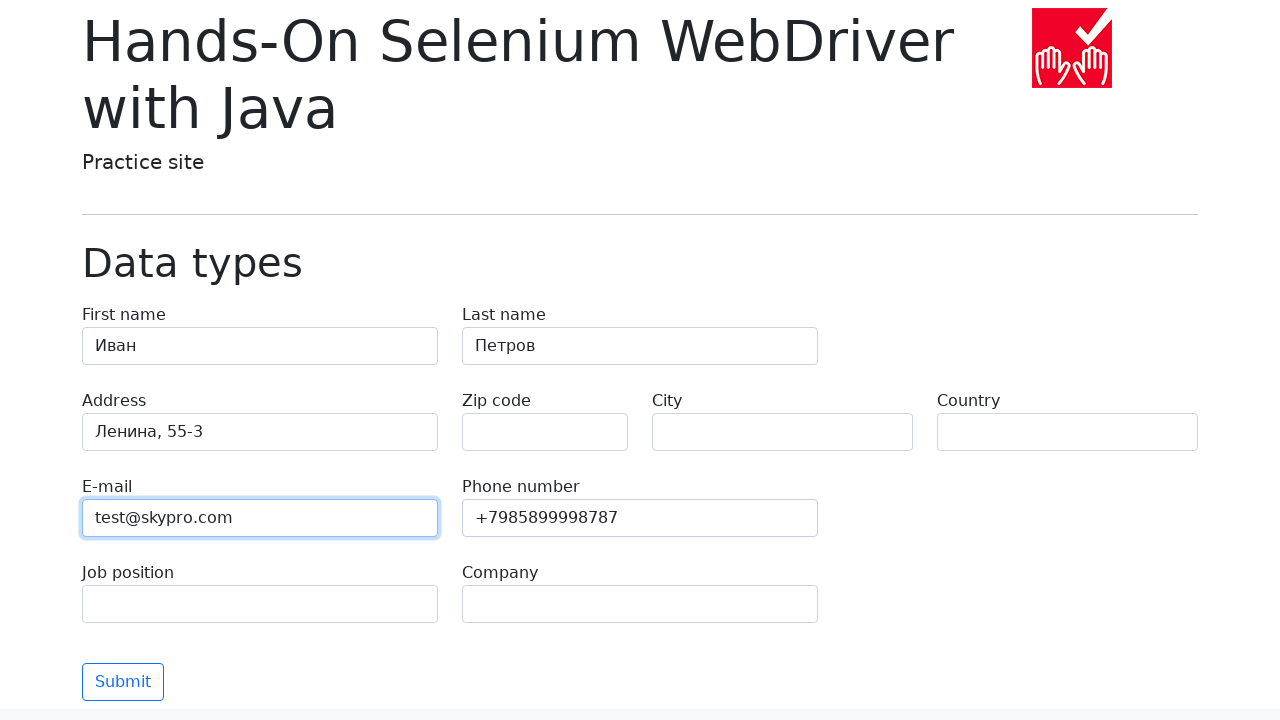

Filled 'zip-code' with '' on input[name='zip-code']
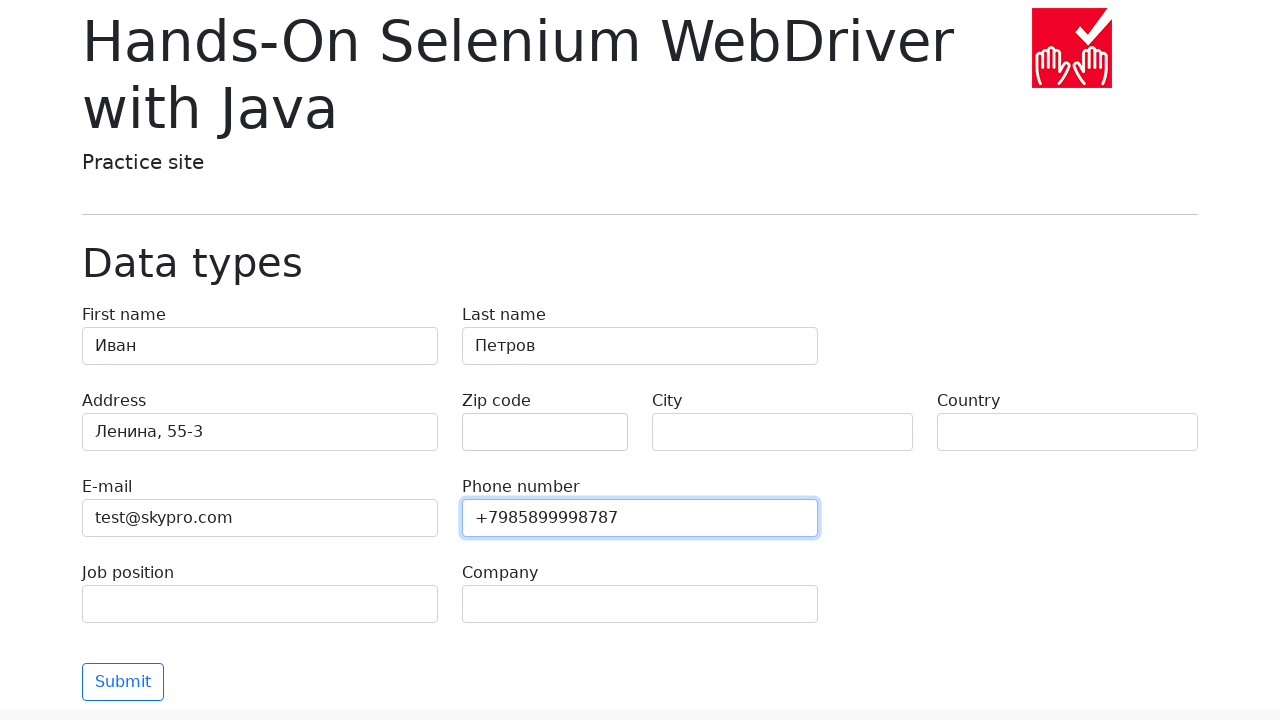

Filled 'city' with 'Москва' on input[name='city']
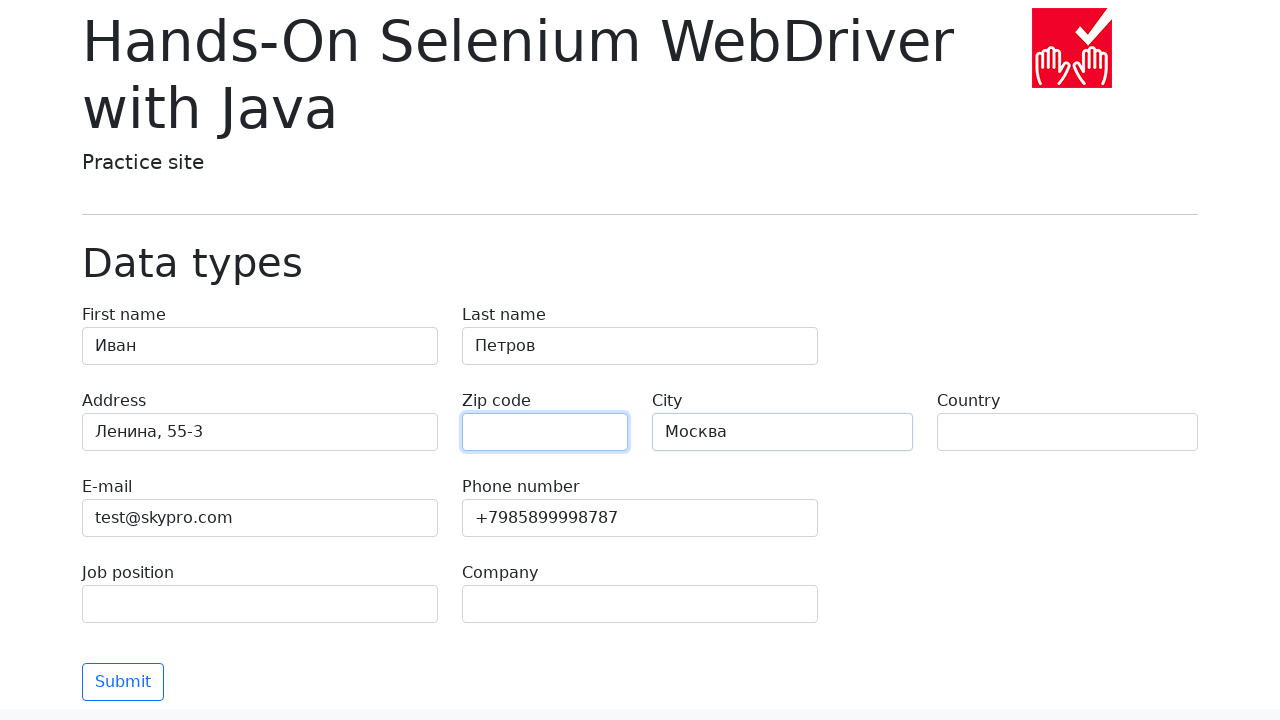

Filled 'country' with 'Россия' on input[name='country']
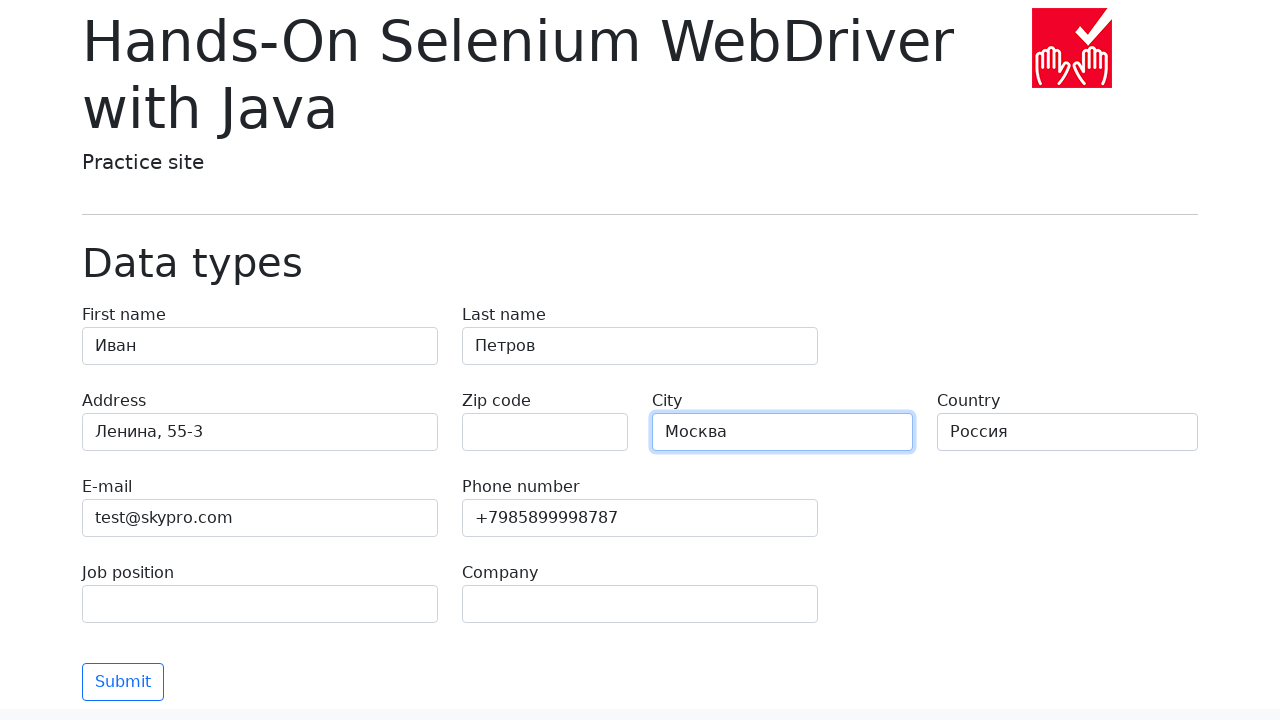

Filled 'job-position' with 'QA' on input[name='job-position']
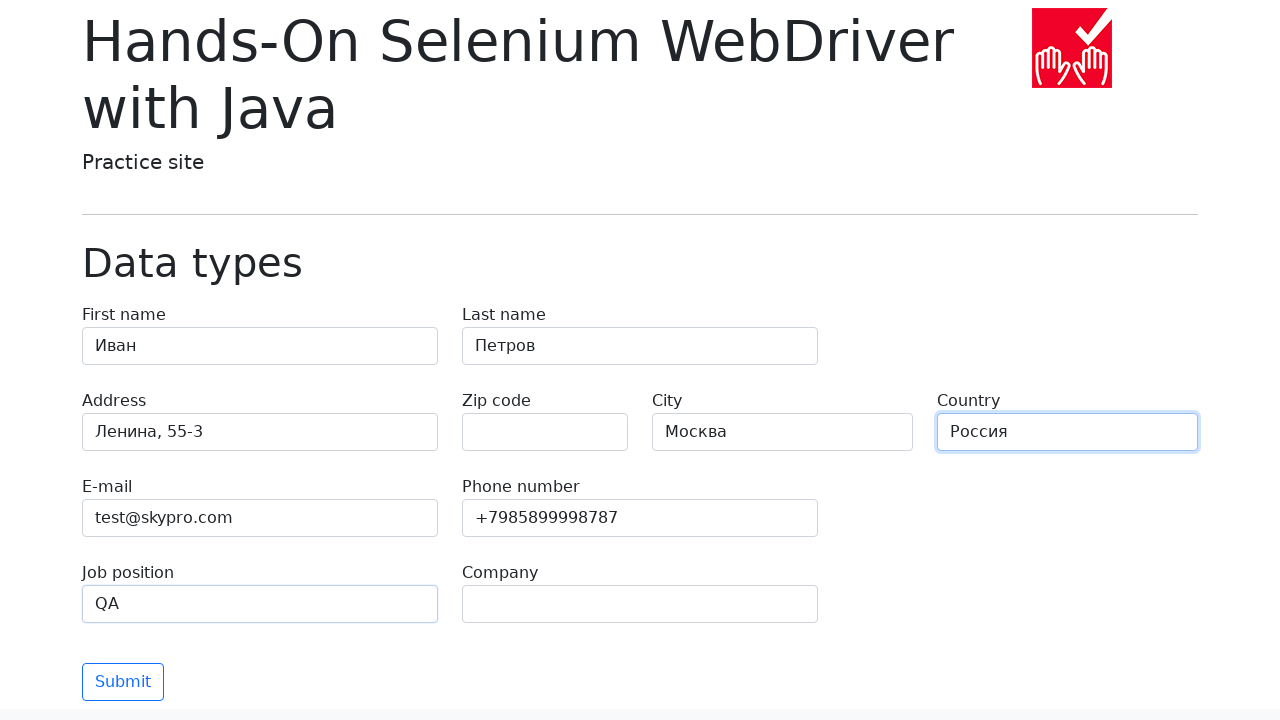

Filled 'company' with 'SkyPro' on input[name='company']
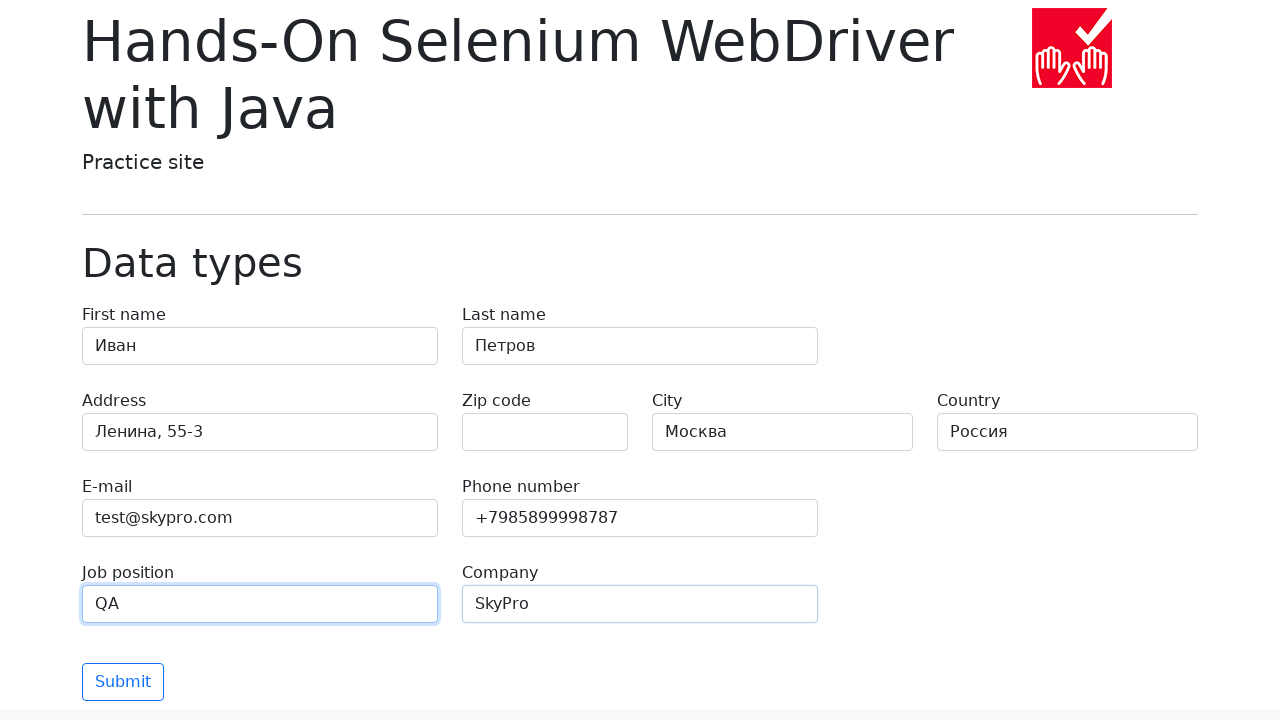

Clicked submit button to submit the form at (123, 682) on button[type='submit']
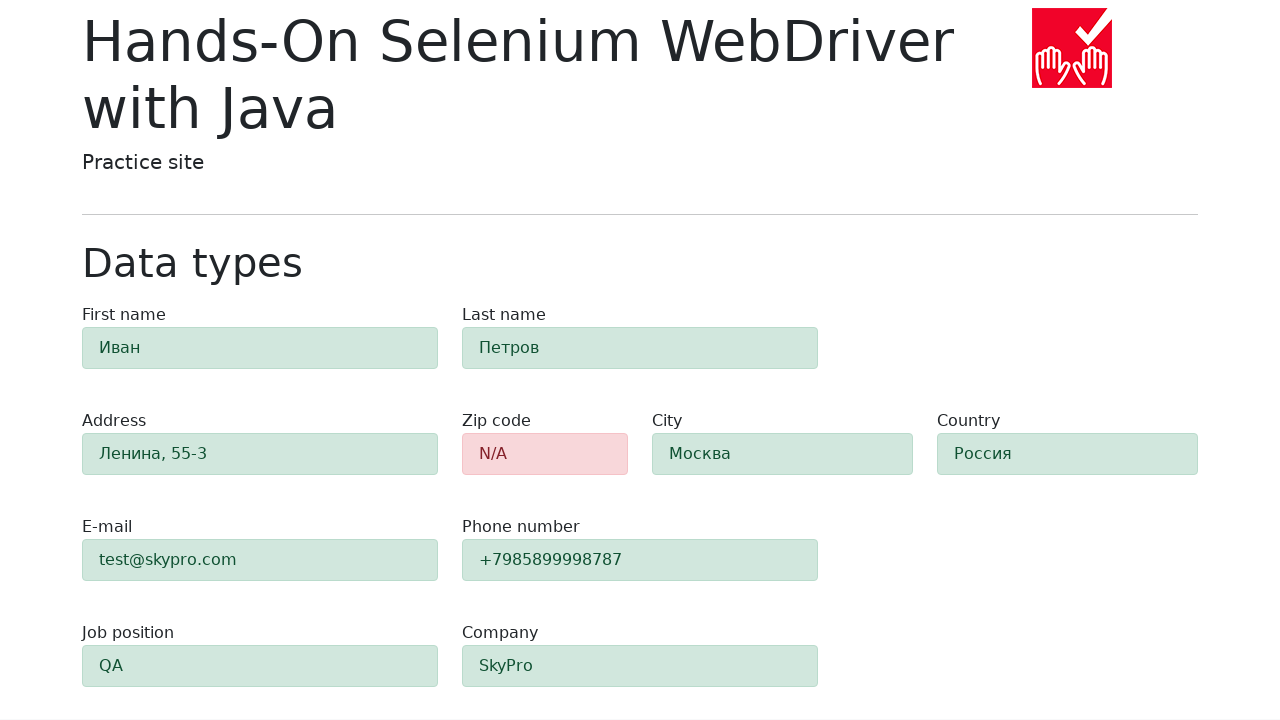

Form validation completed and validation states are visible
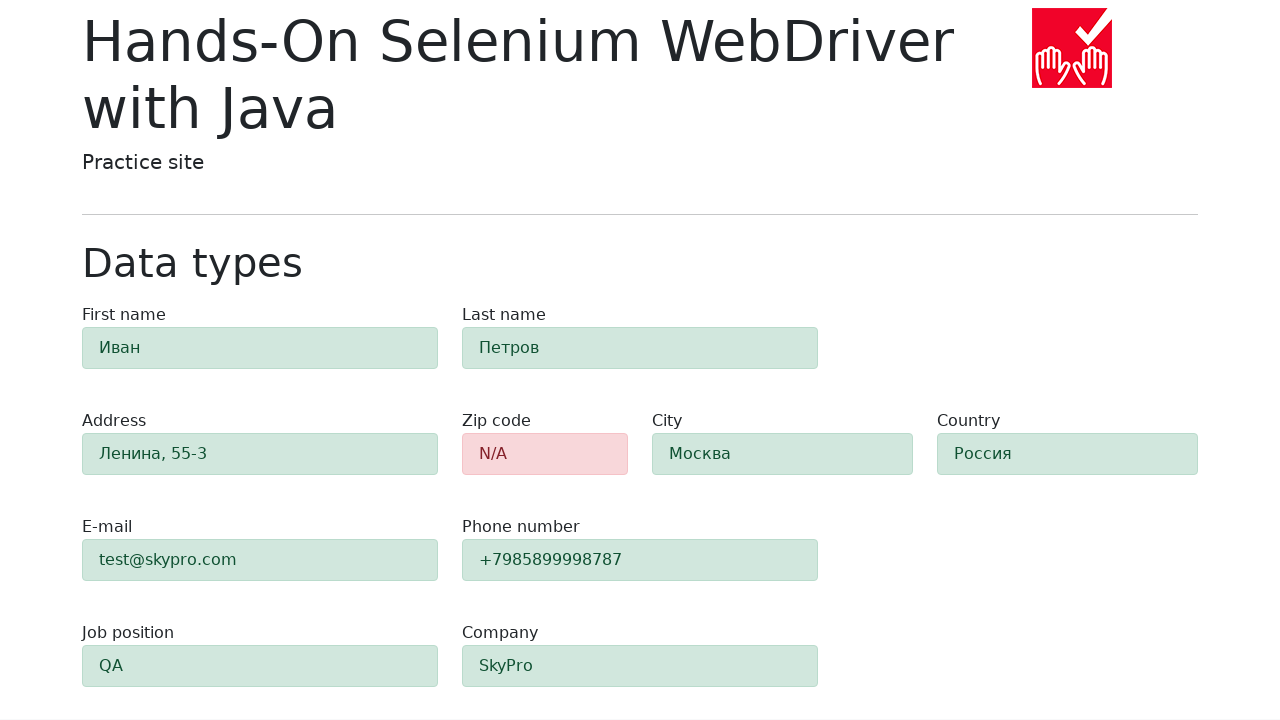

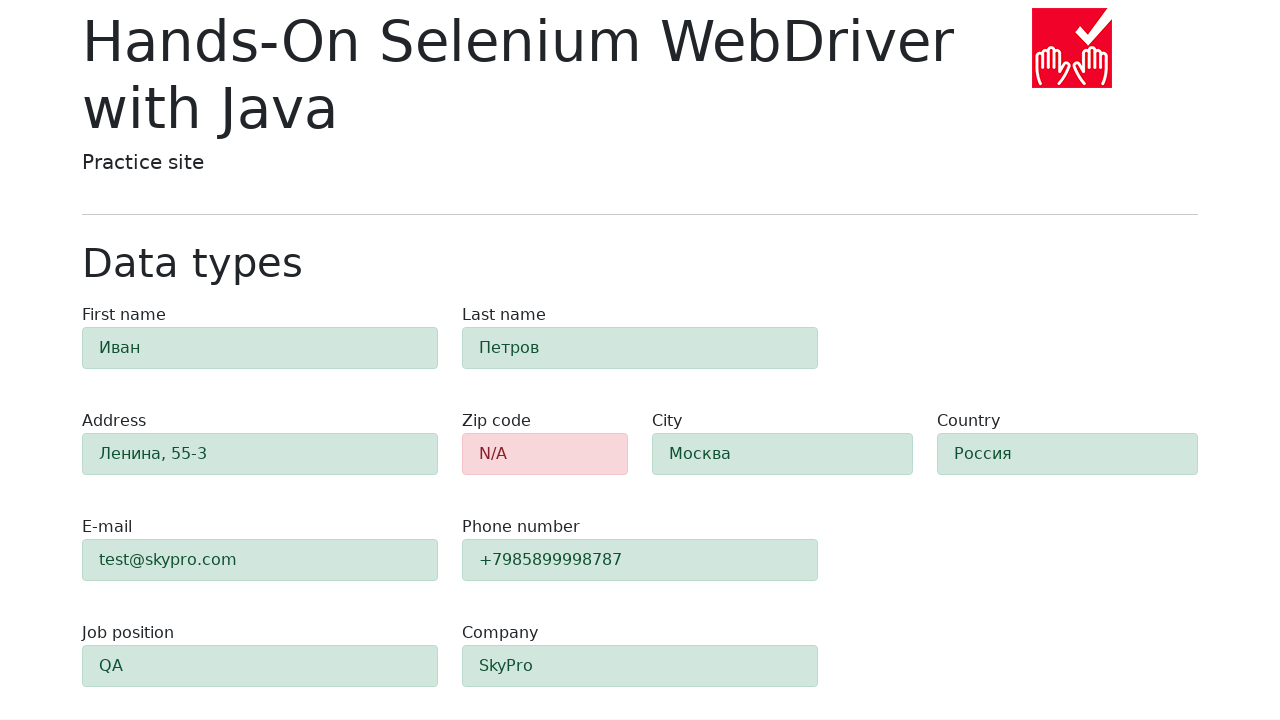